Tests interaction with nested iframes by navigating through multiple frame levels and filling a text input

Starting URL: http://demo.automationtesting.in/Frames.html

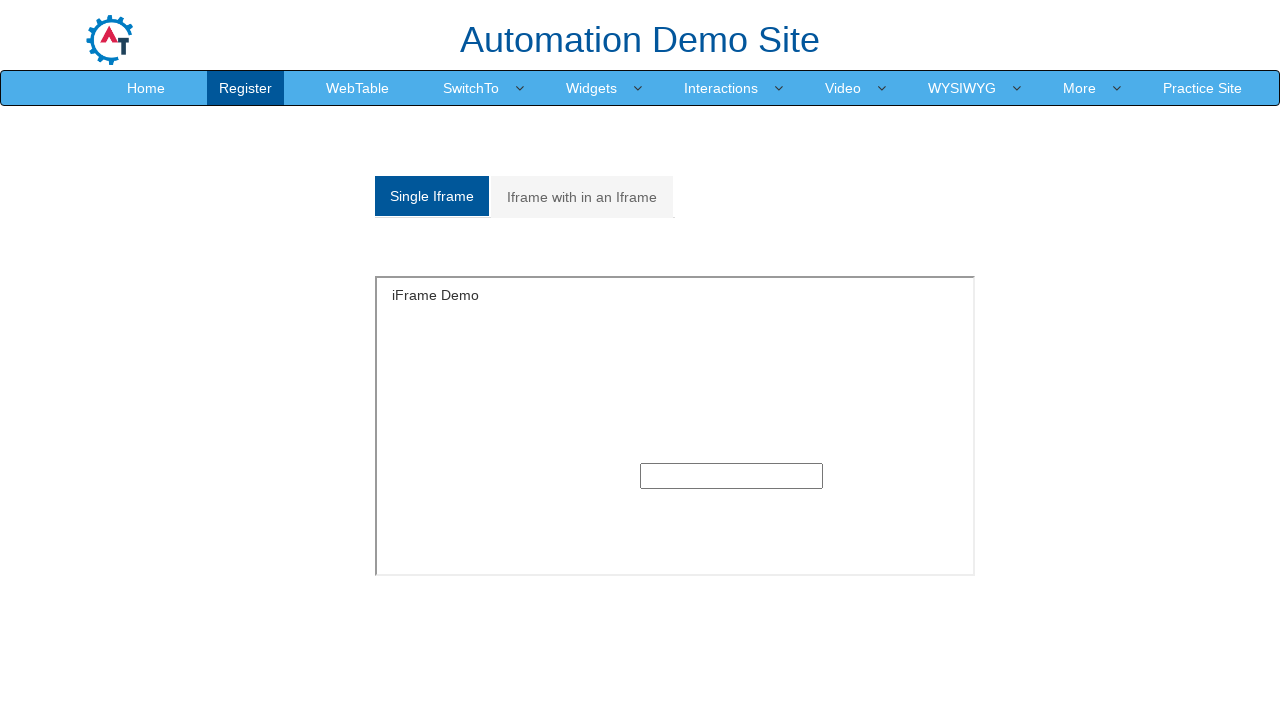

Clicked on the 'Iframe with in an Iframe' tab at (582, 197) on (//a[@class='analystic'])[2]
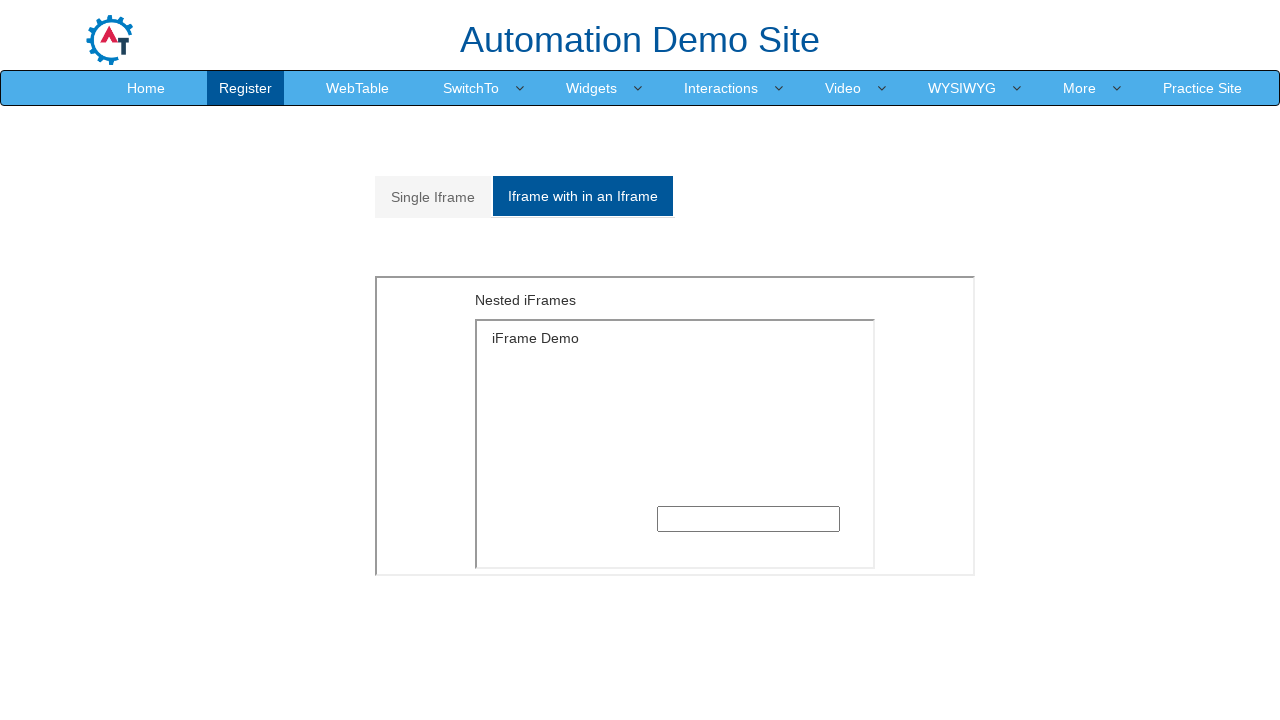

Located outer iframe element
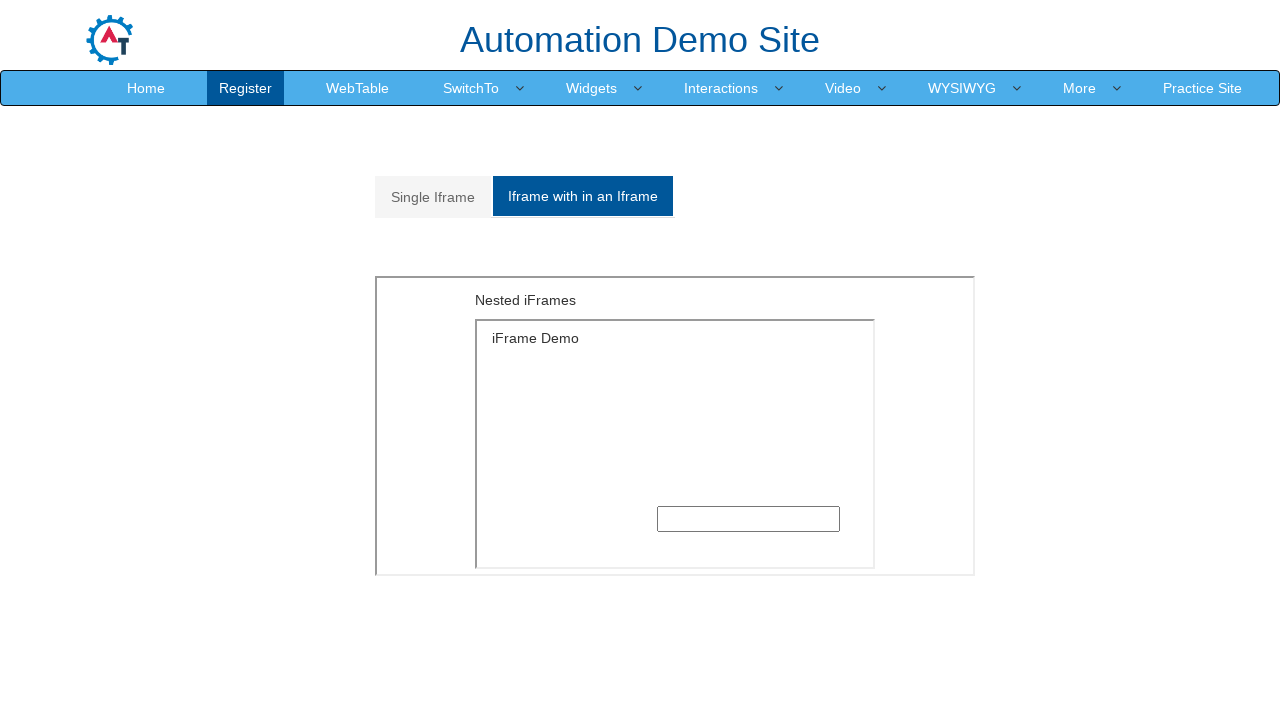

Located inner iframe within the outer frame
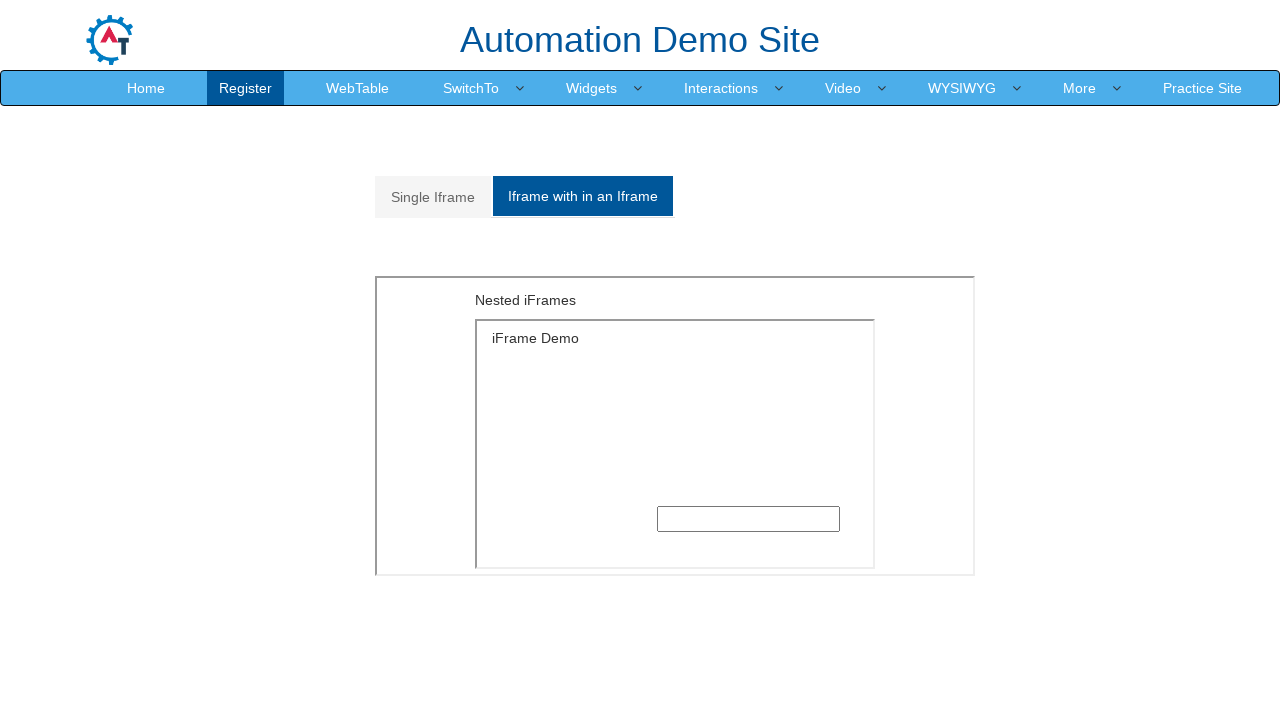

Filled text input in inner frame with 'hello' on xpath=//*[@id='Multiple']/iframe >> internal:control=enter-frame >> xpath=/html/
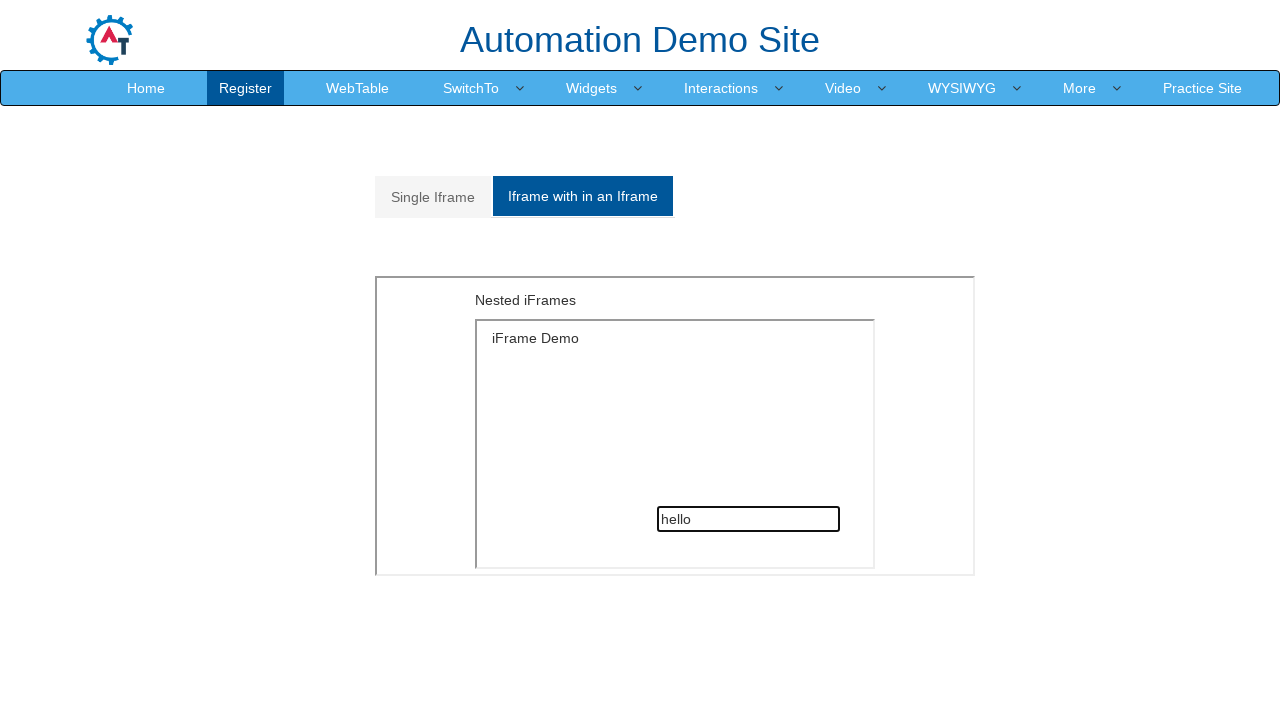

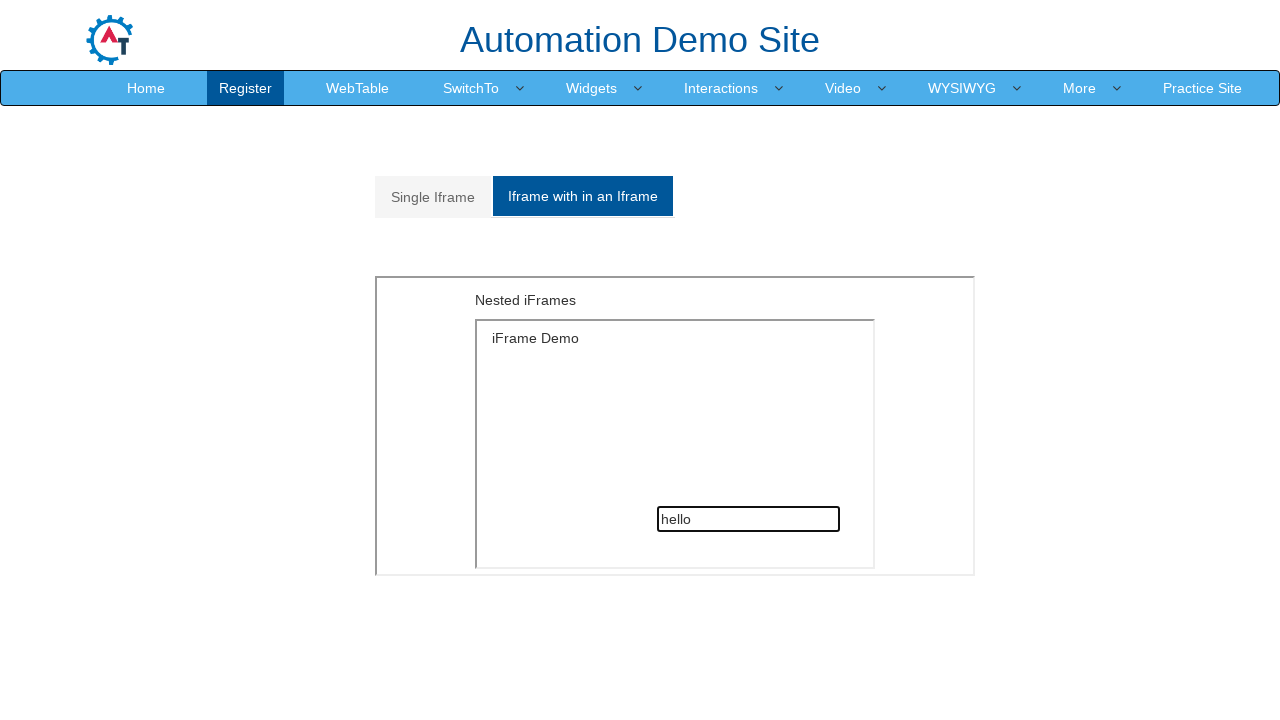